Tests request interception functionality by blocking image resources (png, jpg, jpeg, svg) and monitoring for failed requests on a demo website.

Starting URL: https://demoqa.com

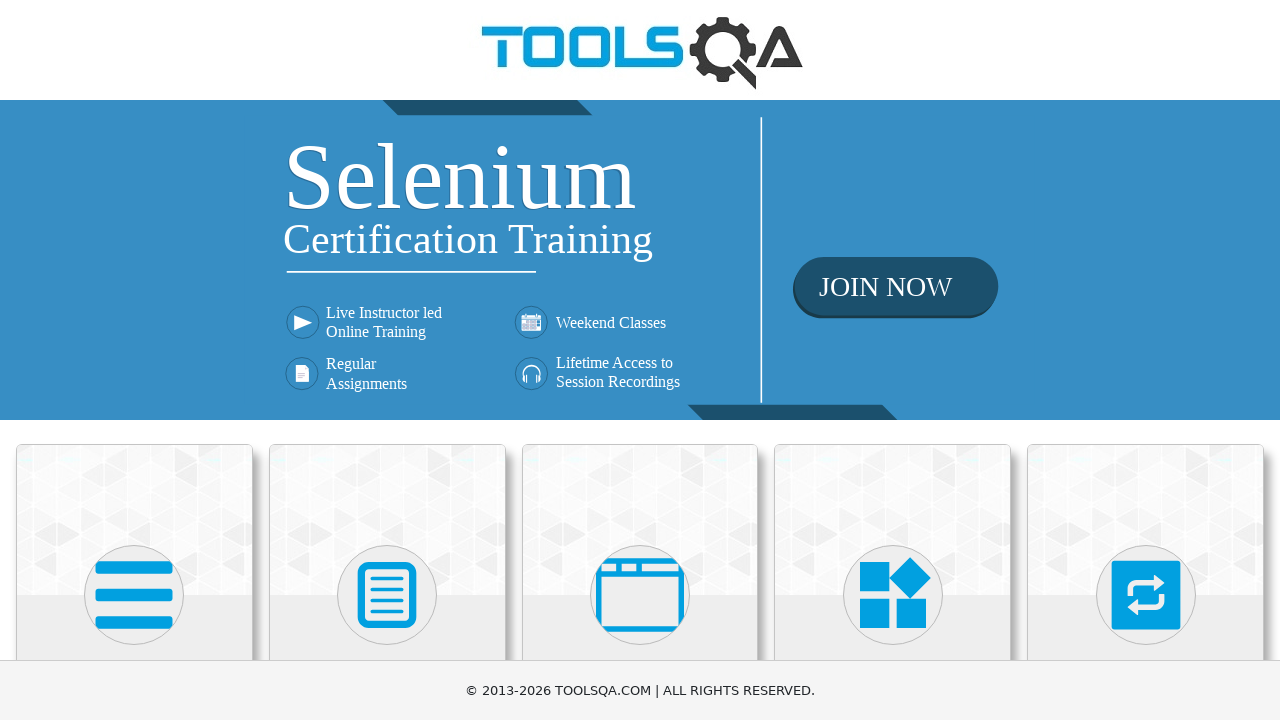

Registered route handler to block PNG image requests
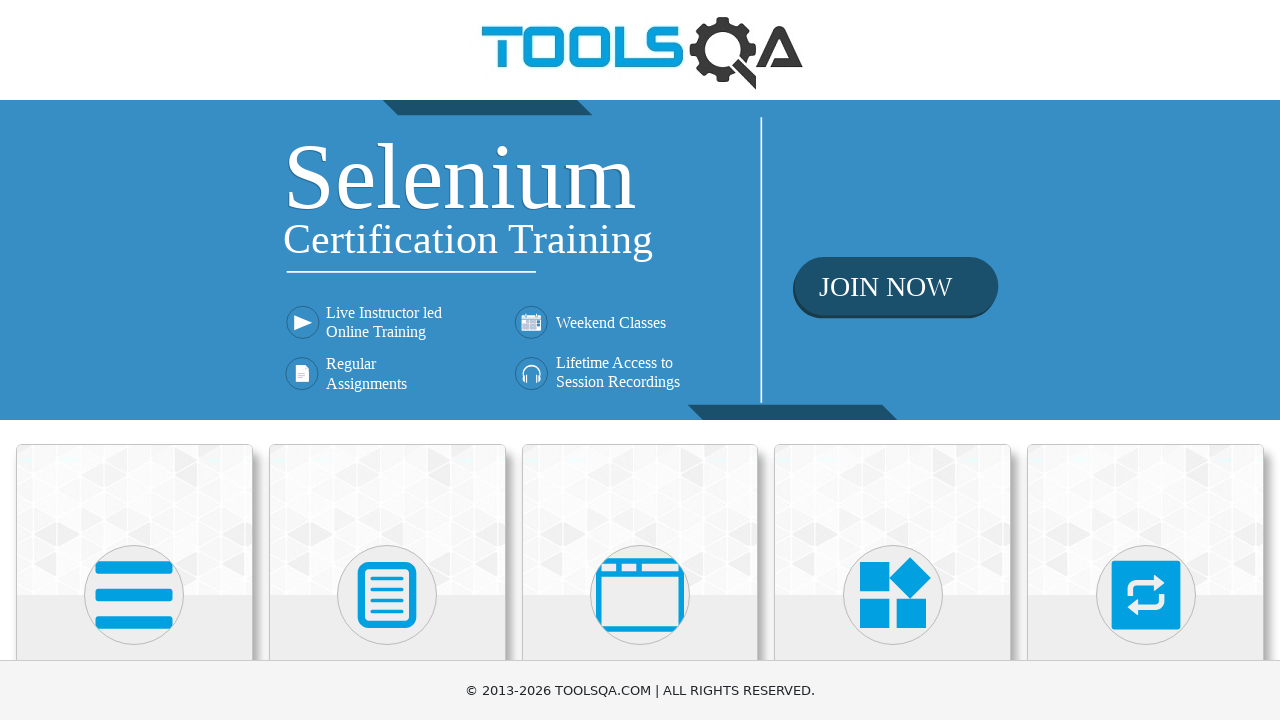

Registered route handler to block JPG image requests
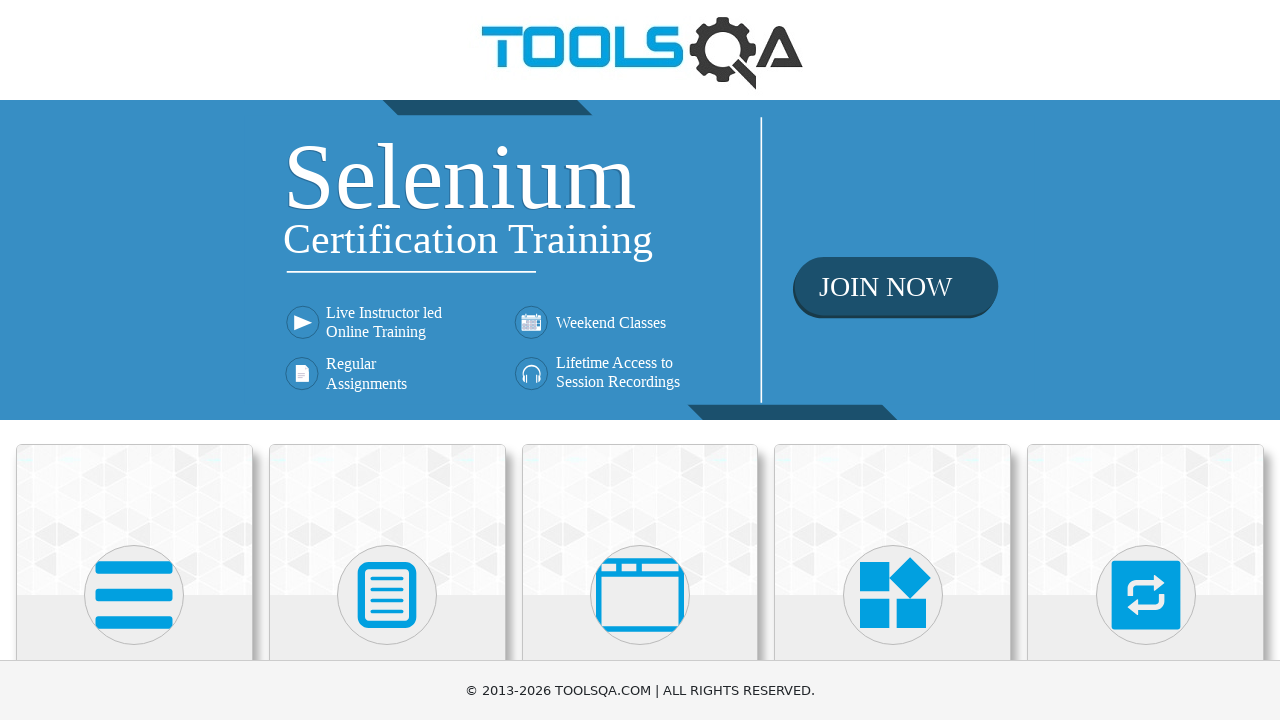

Registered route handler to block JPEG image requests
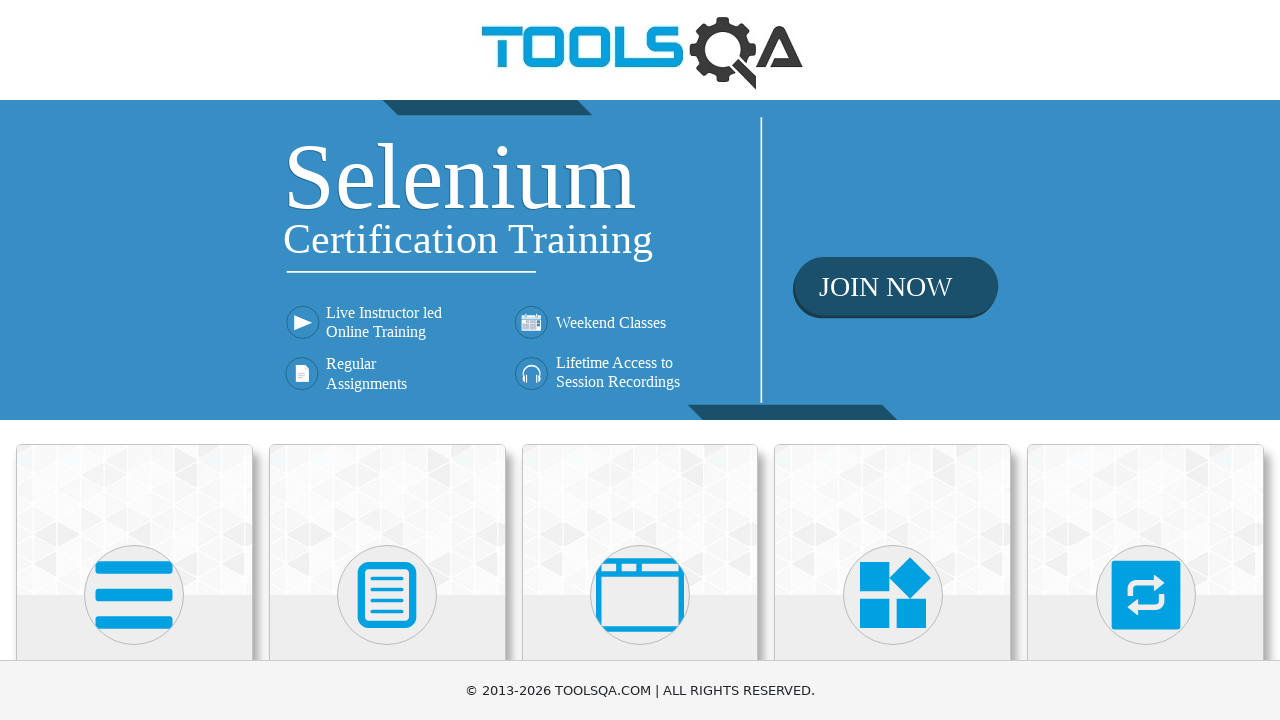

Registered route handler to block SVG image requests
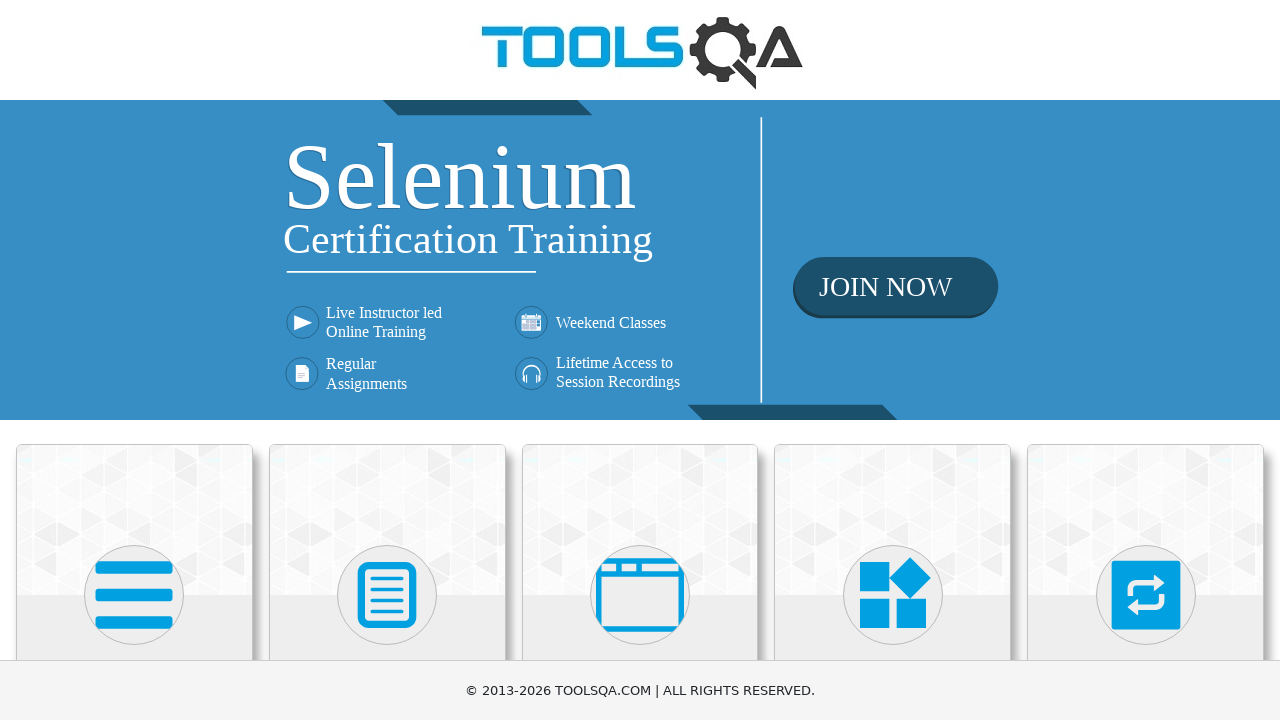

Registered listener for failed requests
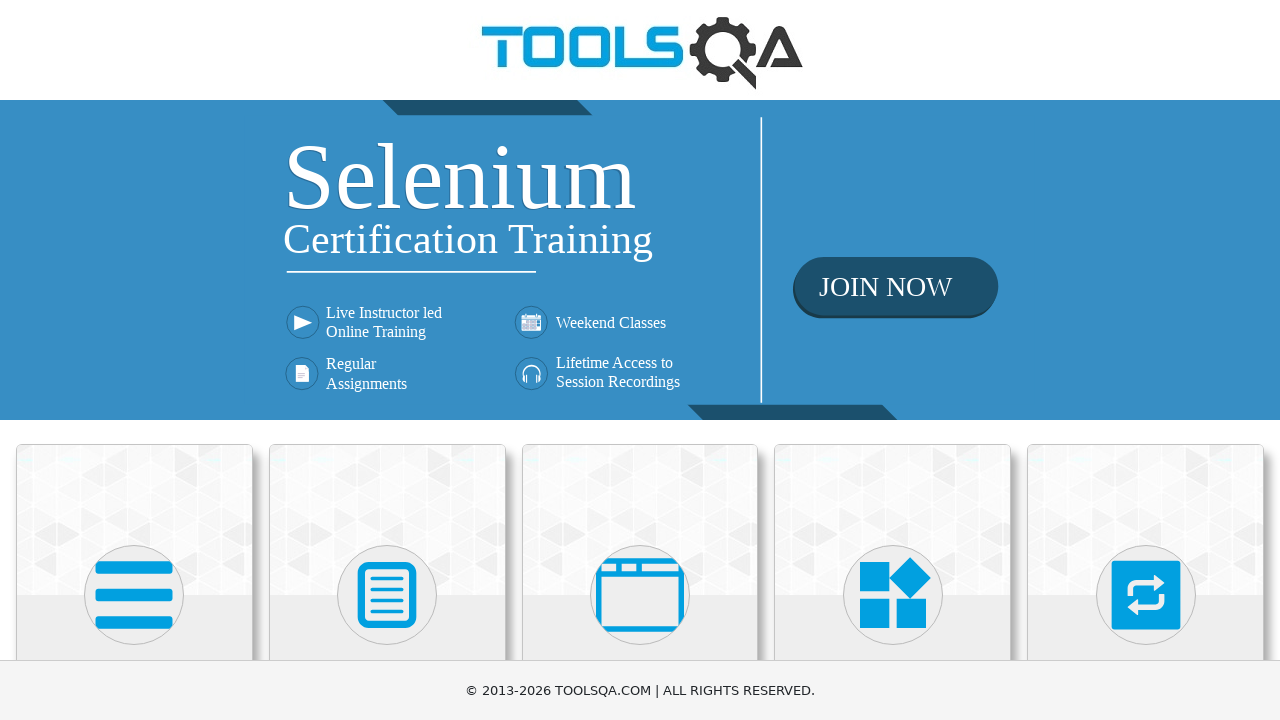

Reloaded page to trigger route handlers and block image resources
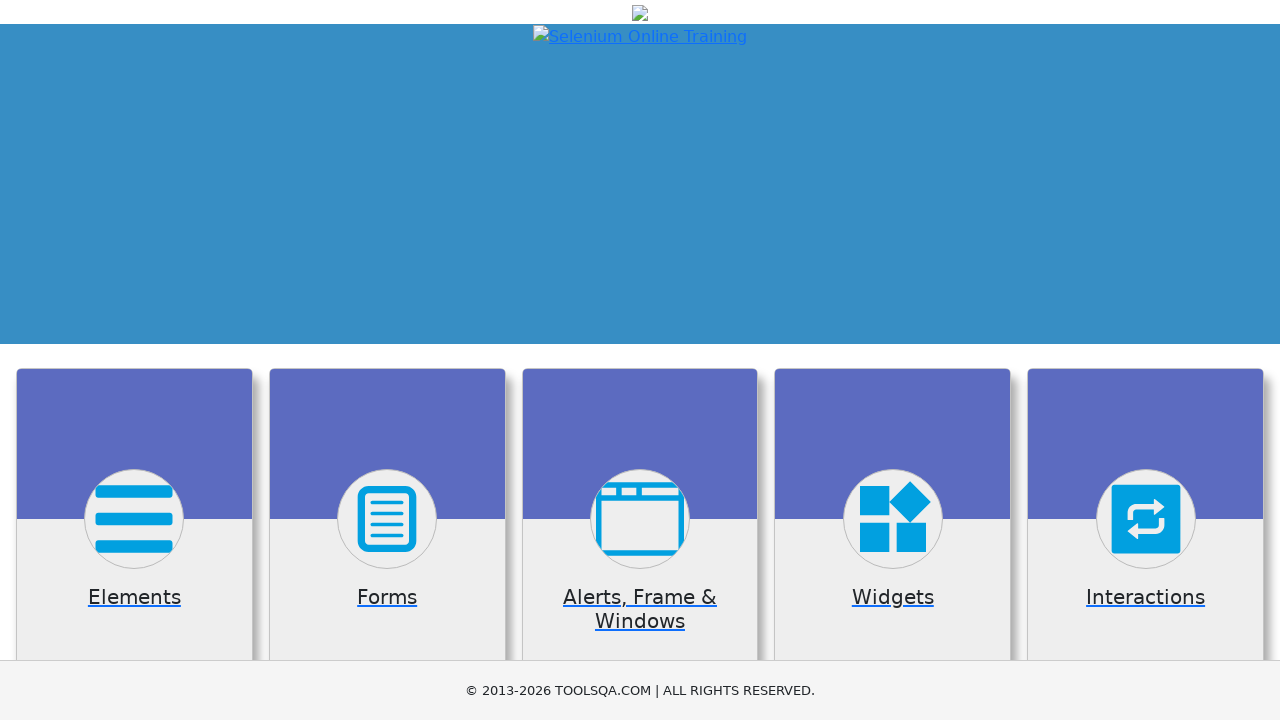

Page loaded with network idle state - all pending network requests completed
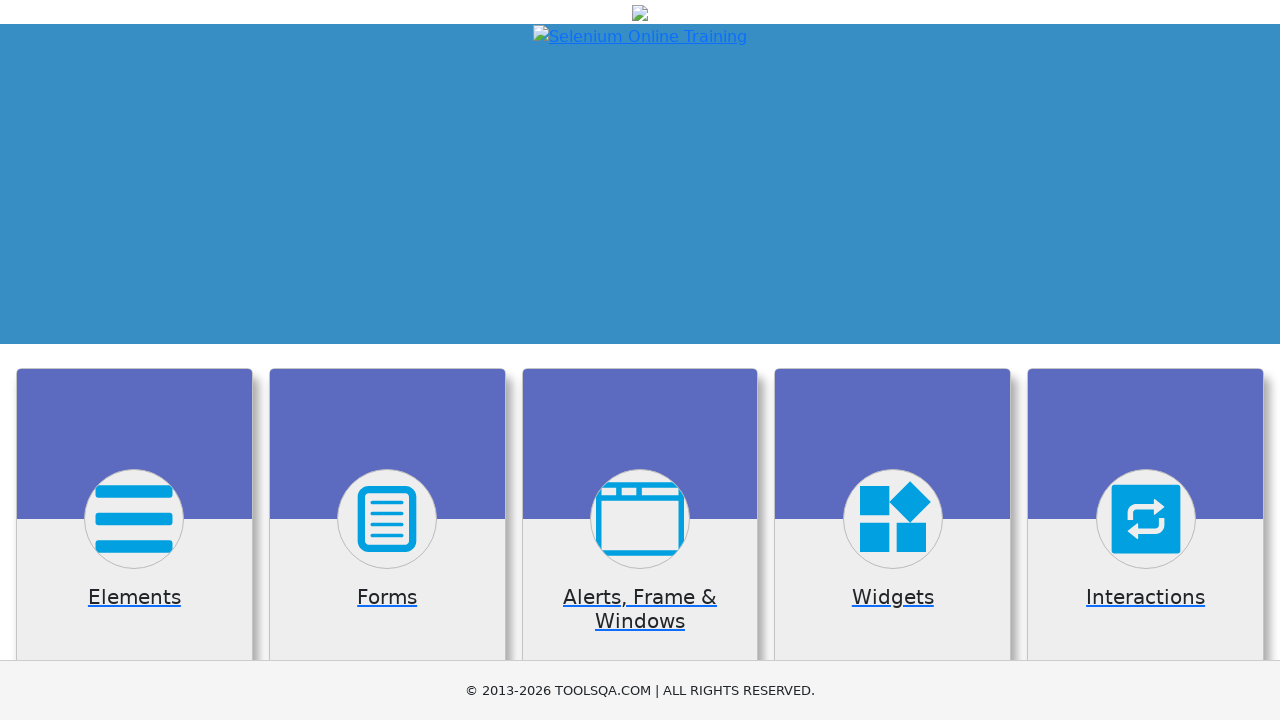

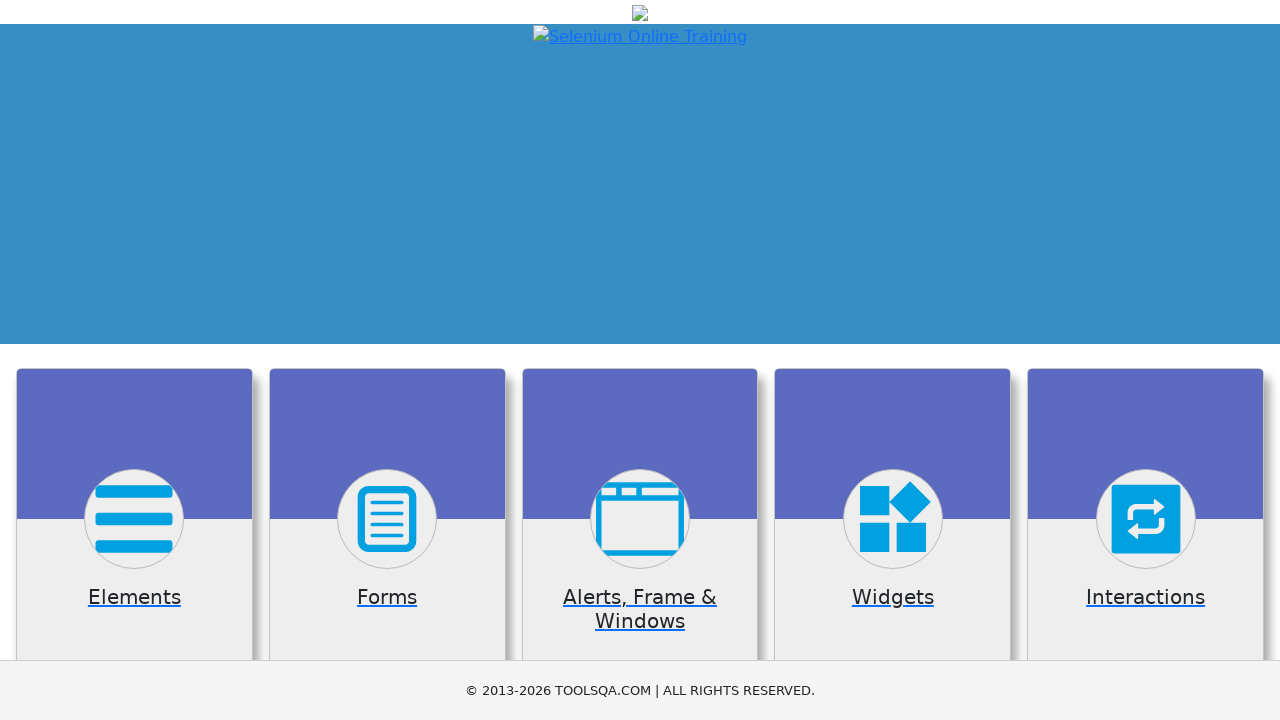